Tests removing an item from the cart by adding a product, navigating to cart, and clicking delete

Starting URL: https://www.demoblaze.com

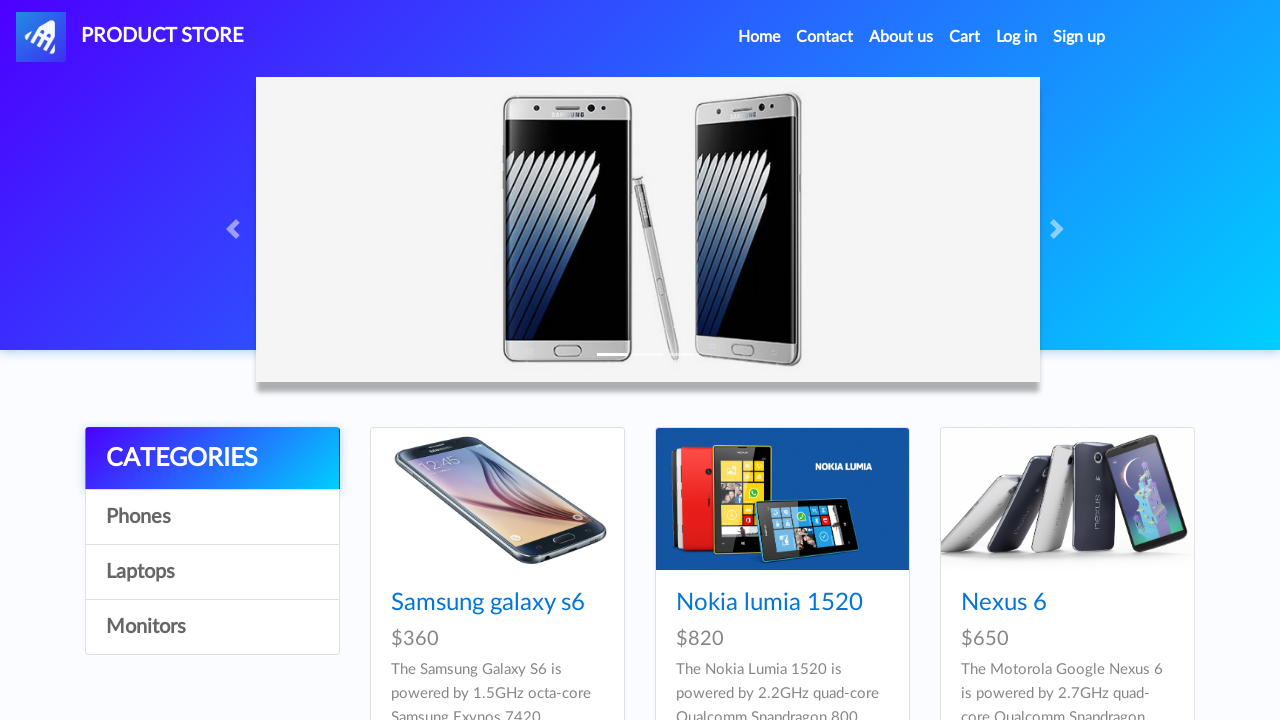

Set up dialog handler to accept dialogs
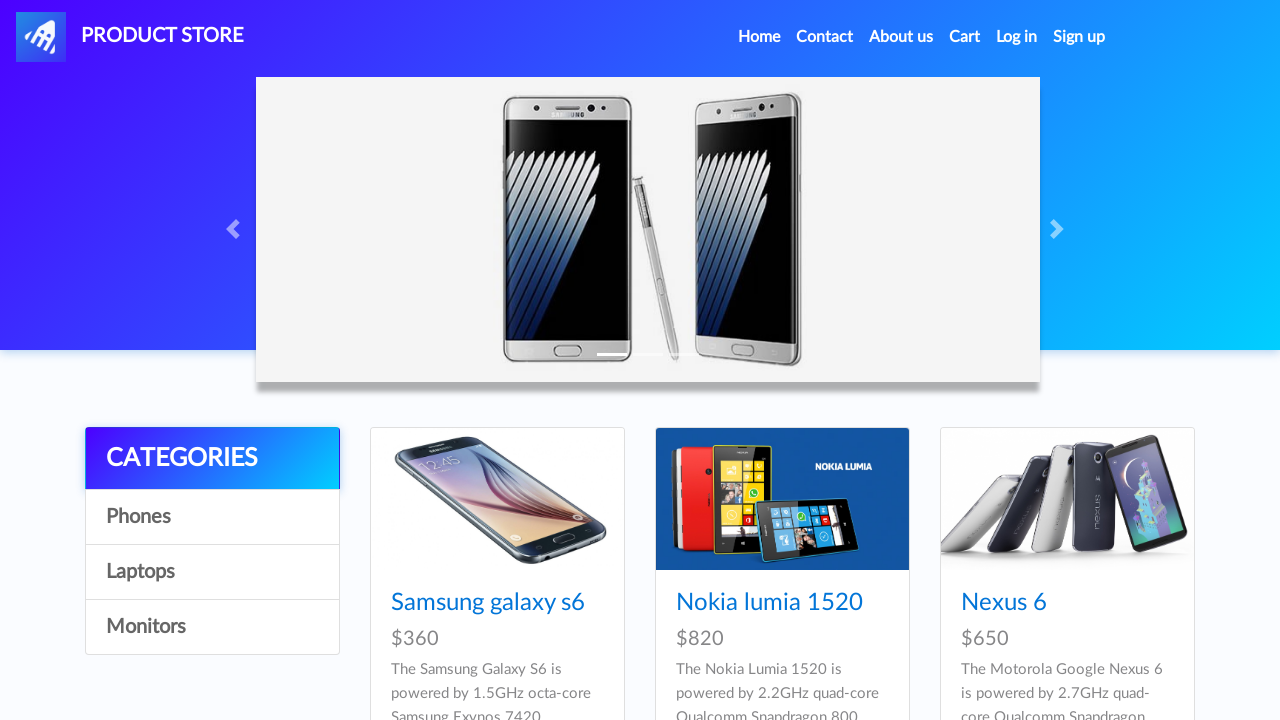

Clicked on Samsung galaxy s6 product at (488, 603) on .hrefch >> internal:has-text="Samsung galaxy s6"i
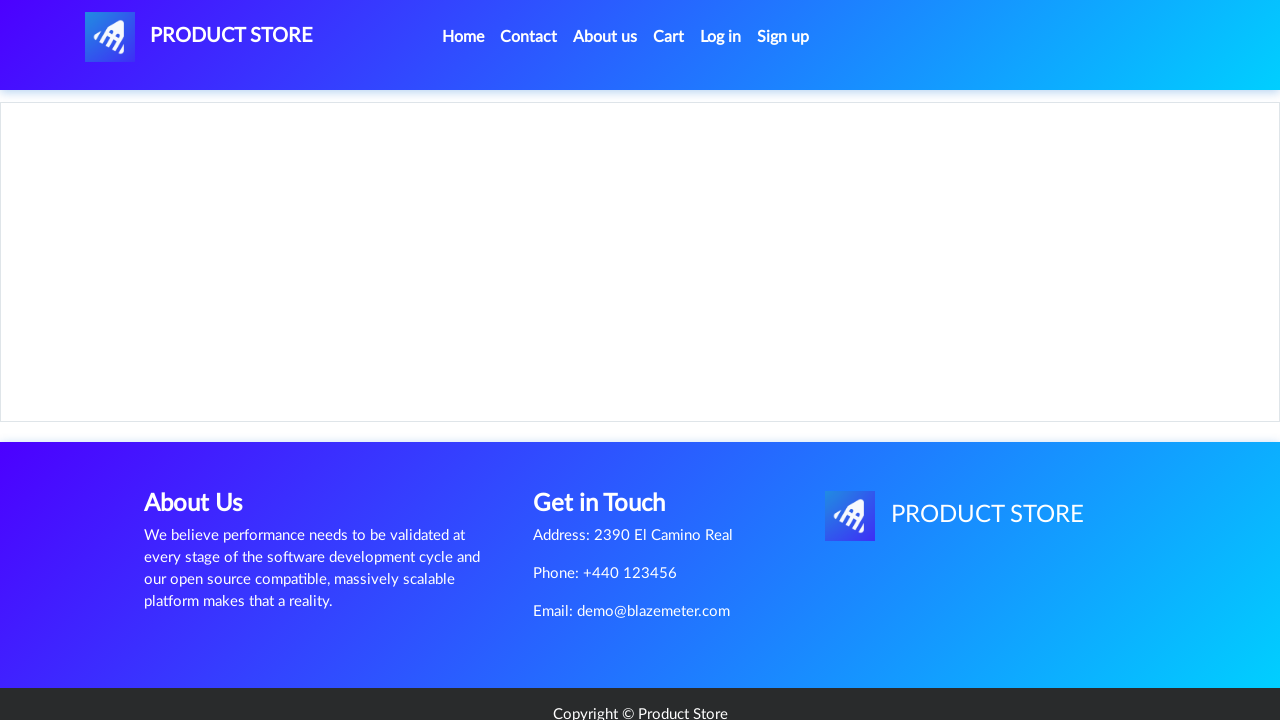

Clicked 'Add to cart' button at (610, 440) on .btn.btn-success.btn-lg >> internal:has-text="Add to cart"i
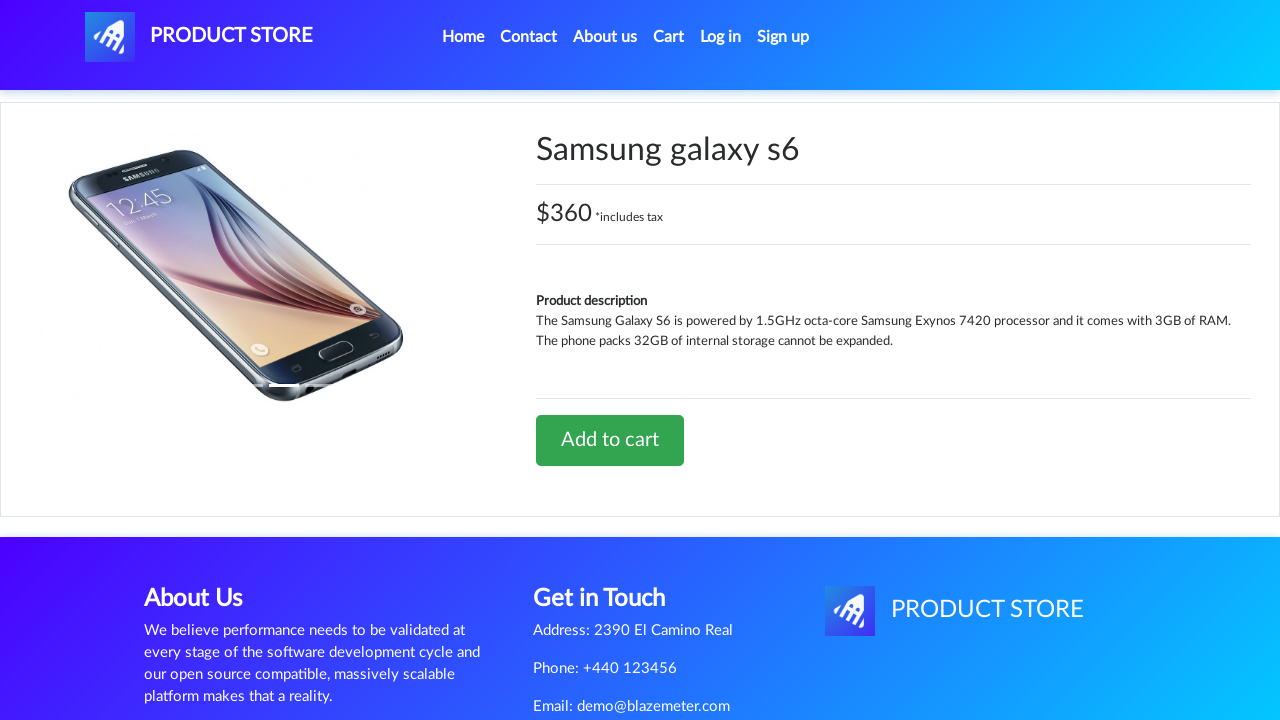

Waited for dialog and product to be added to cart
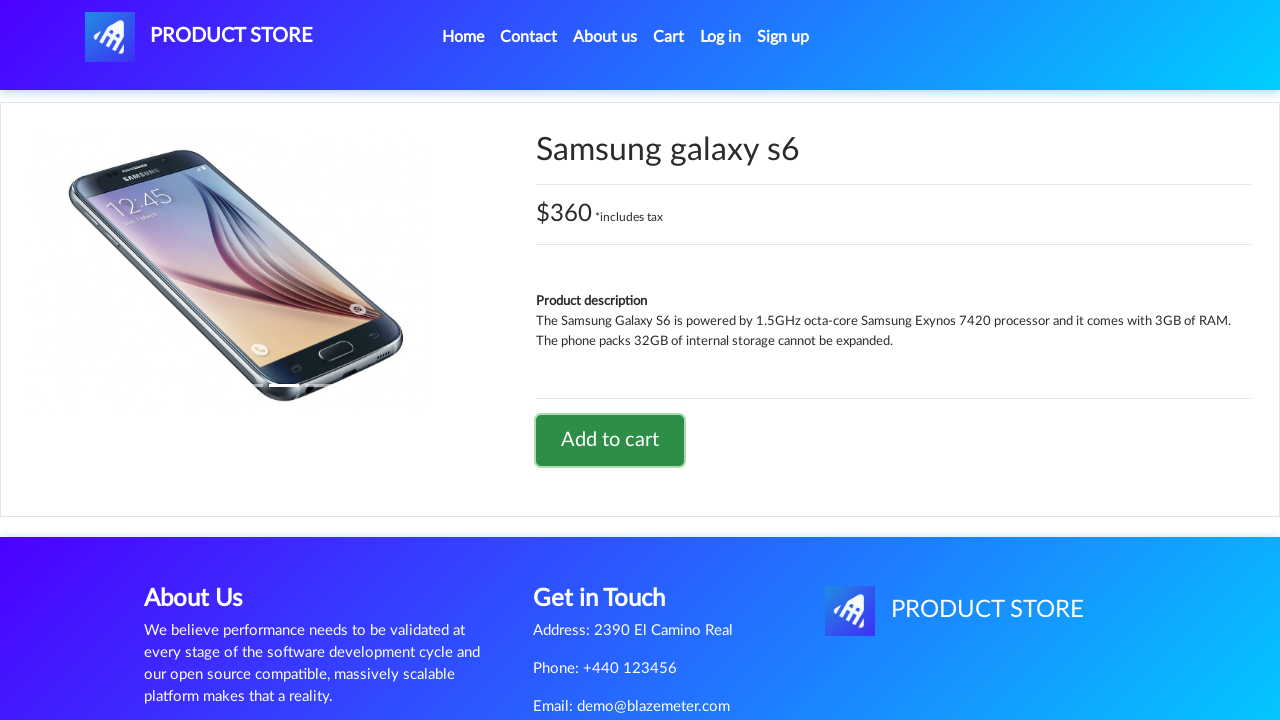

Navigated to cart at (669, 37) on #cartur
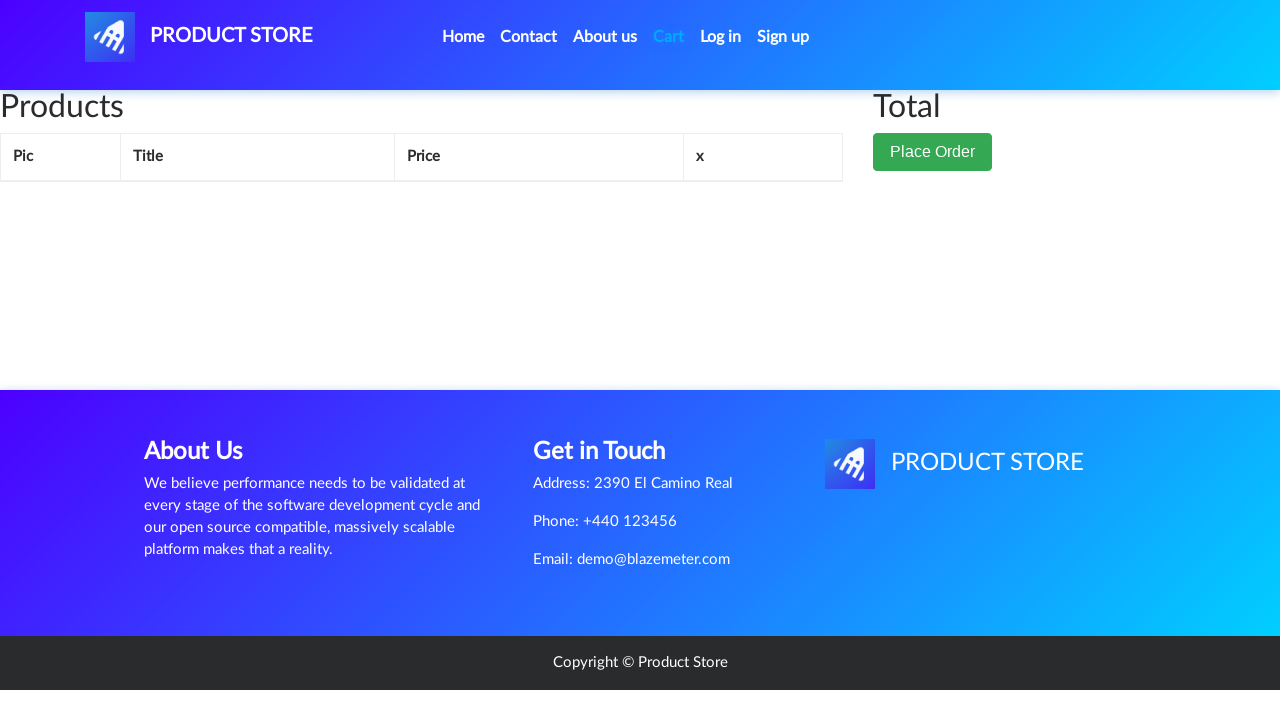

Cart loaded with items
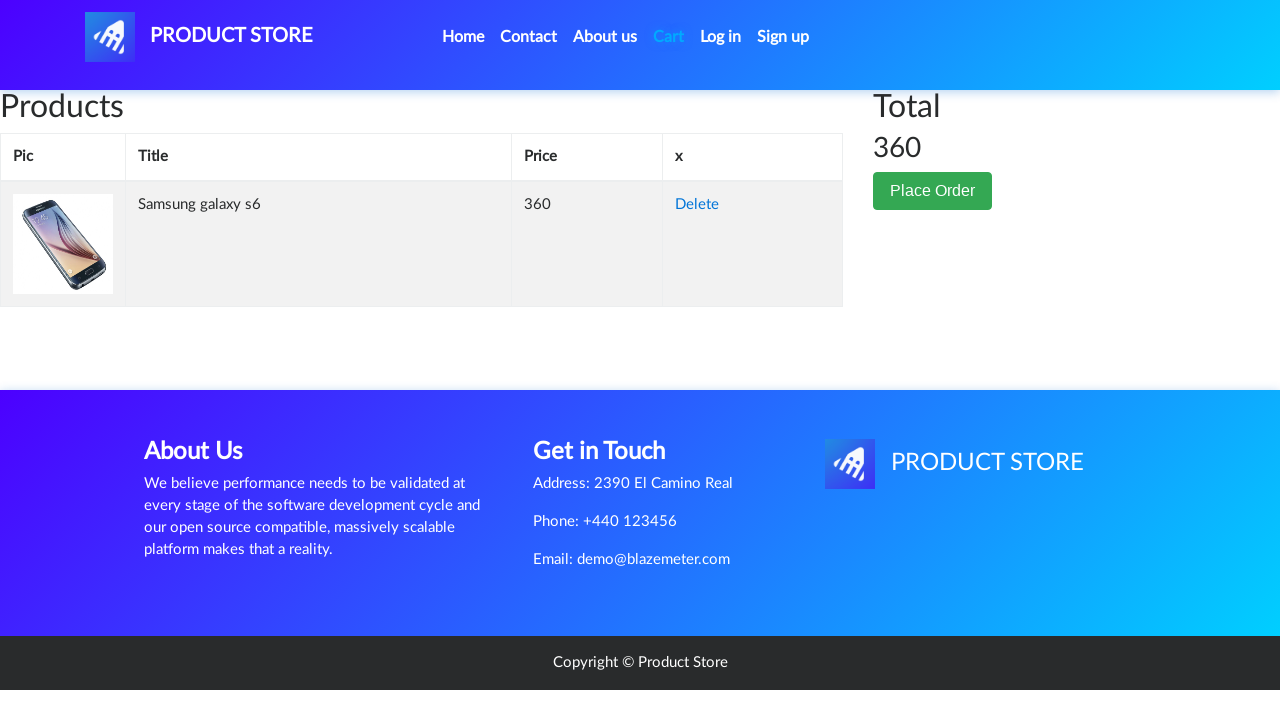

Clicked 'Delete' button to remove item from cart at (697, 205) on text=Delete
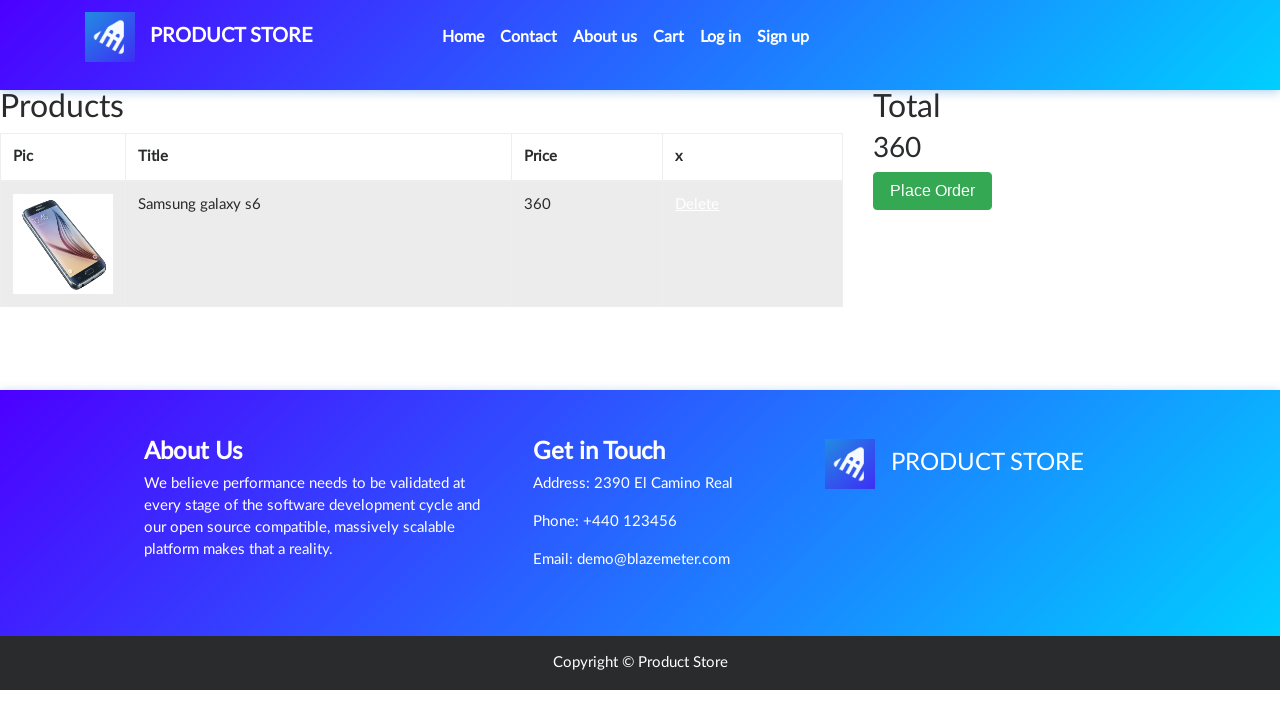

Item successfully removed from cart
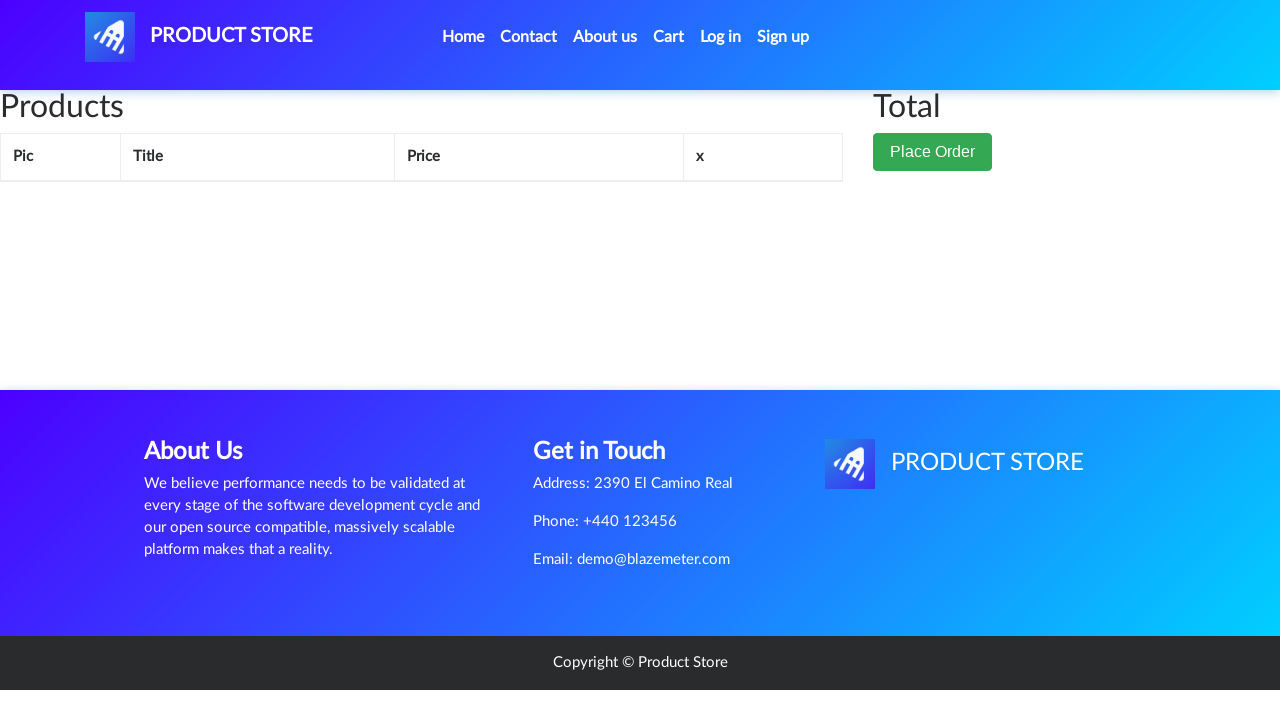

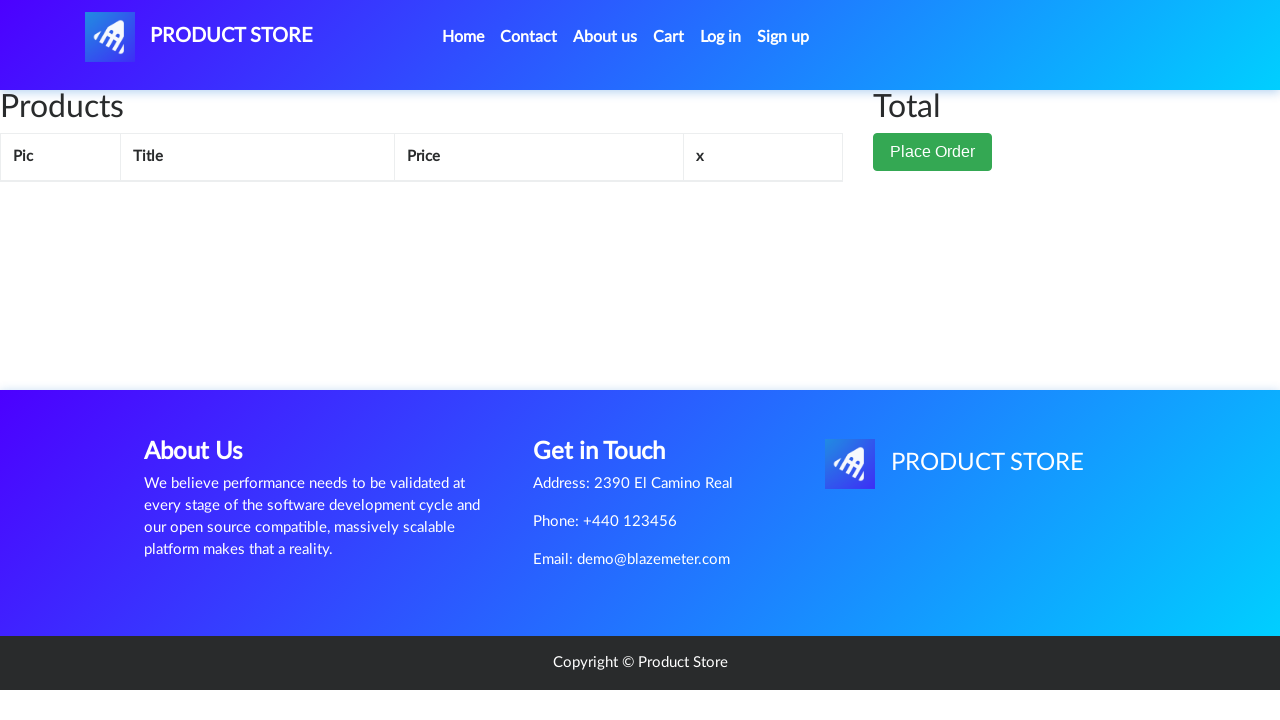